Verifies that the home page loads successfully by checking the URL matches the expected automation exercise website URL

Starting URL: https://www.automationexercise.com/

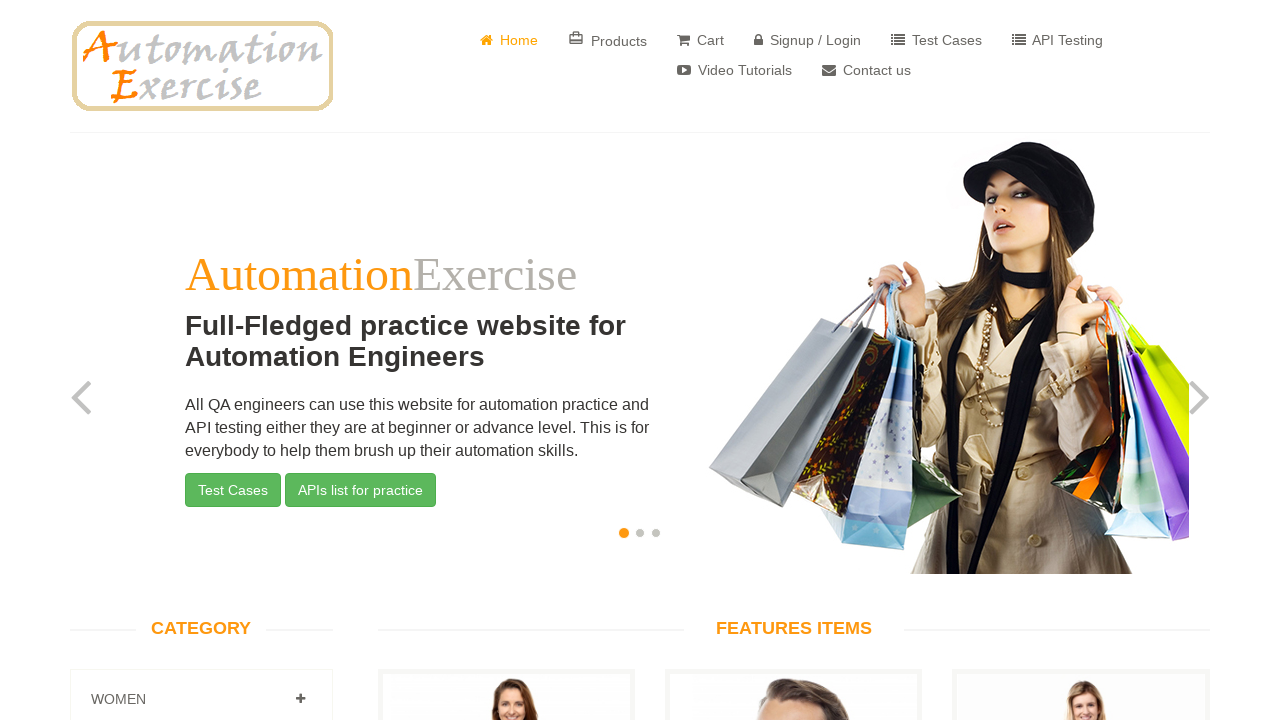

Verified that home page URL matches expected automation exercise website URL
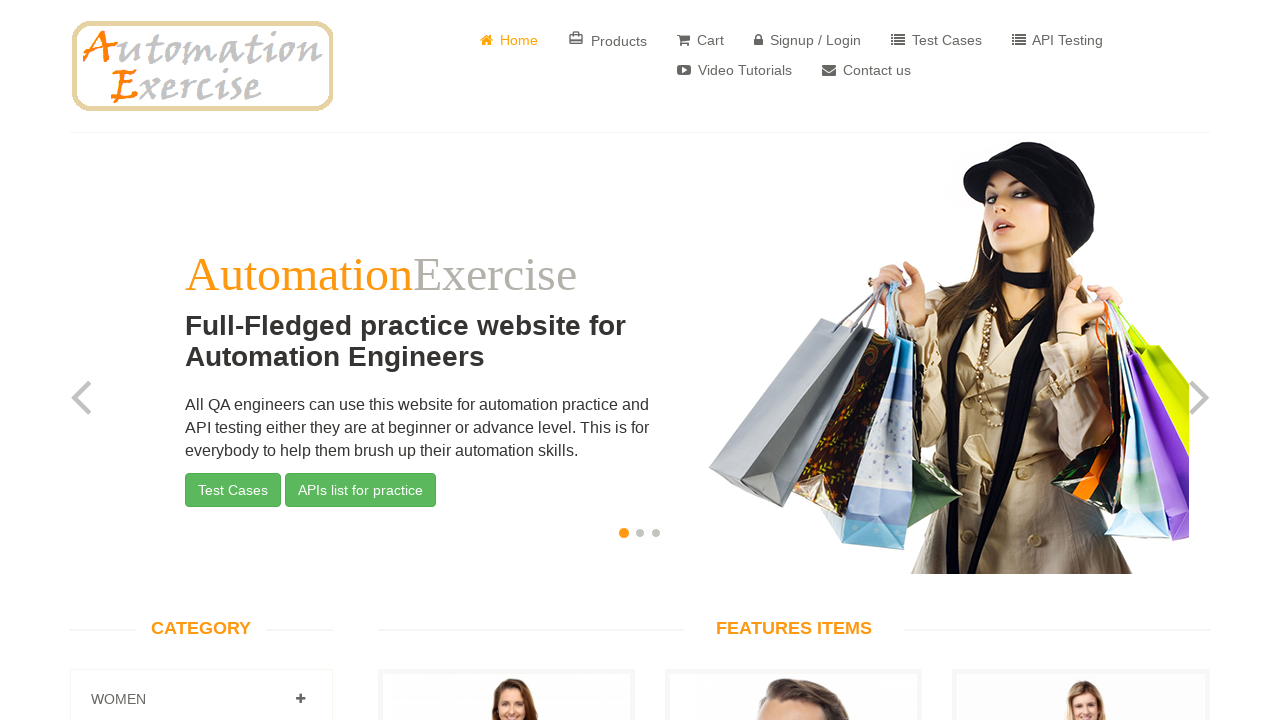

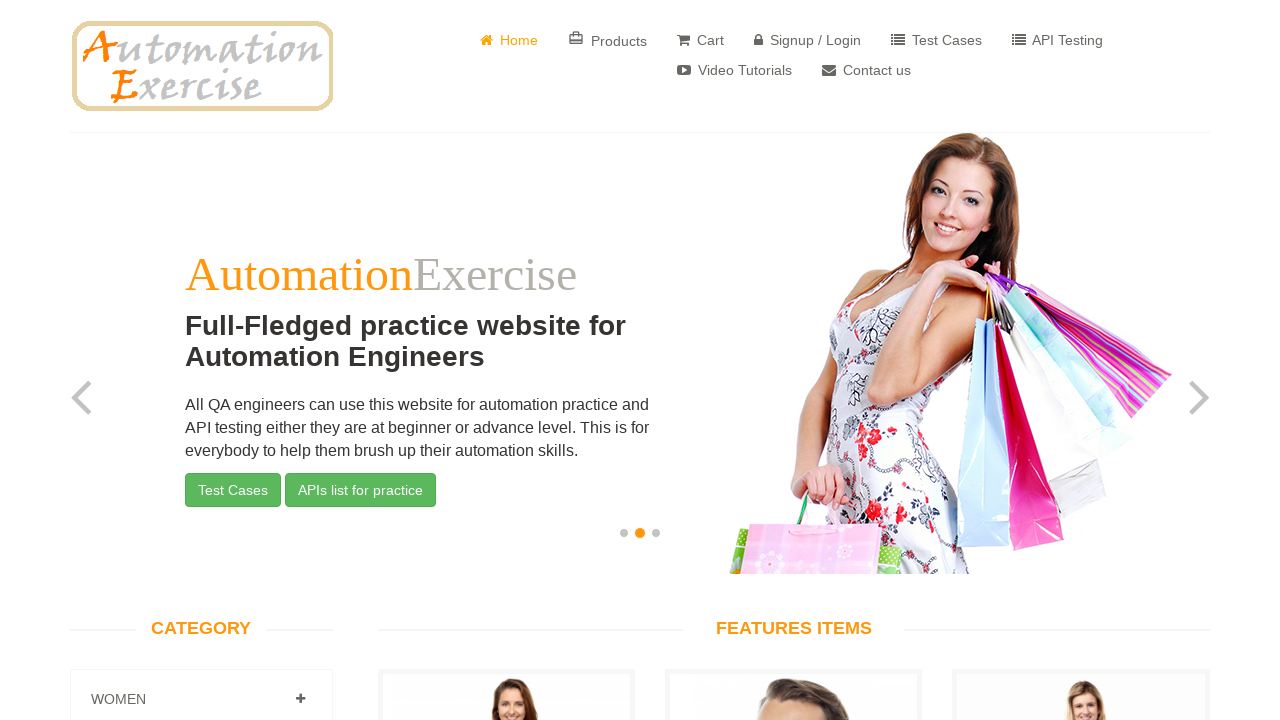